Tests selecting an option by value attribute from the Old Style Select Menu dropdown by selecting value "7" (Voilet) and verifying the selection

Starting URL: https://demoqa.com/select-menu

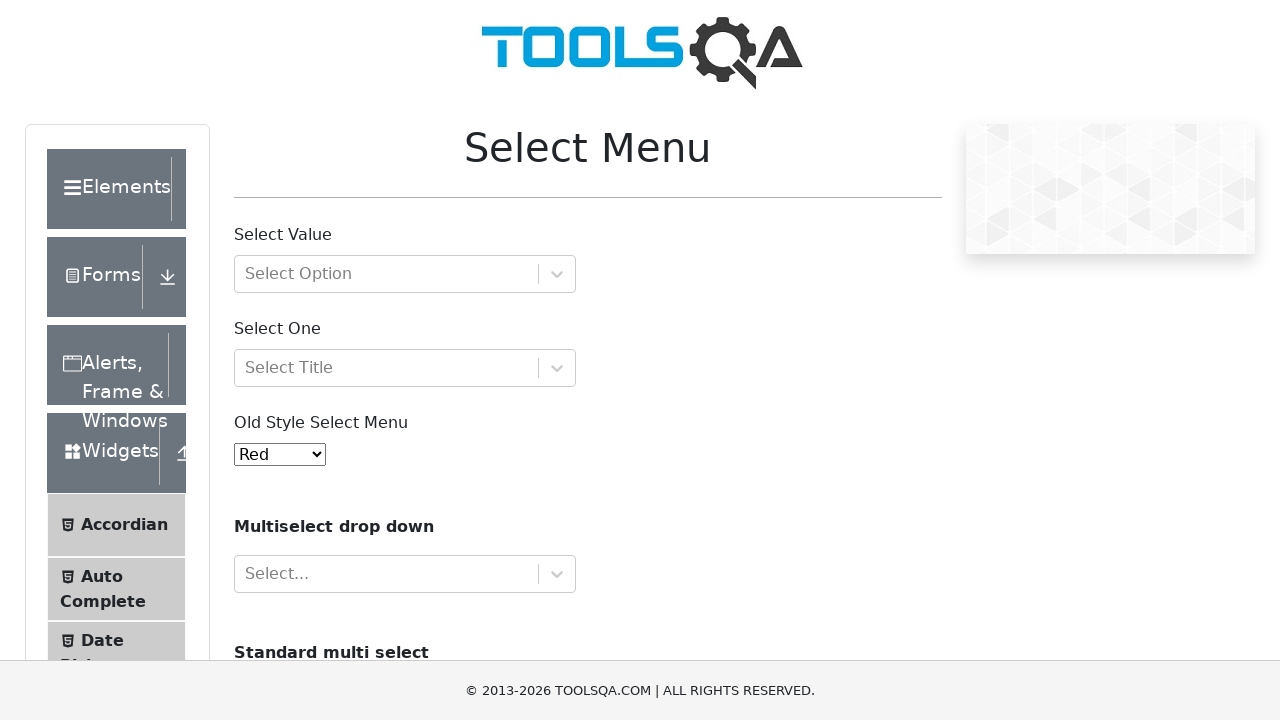

Old Style Select Menu dropdown is visible
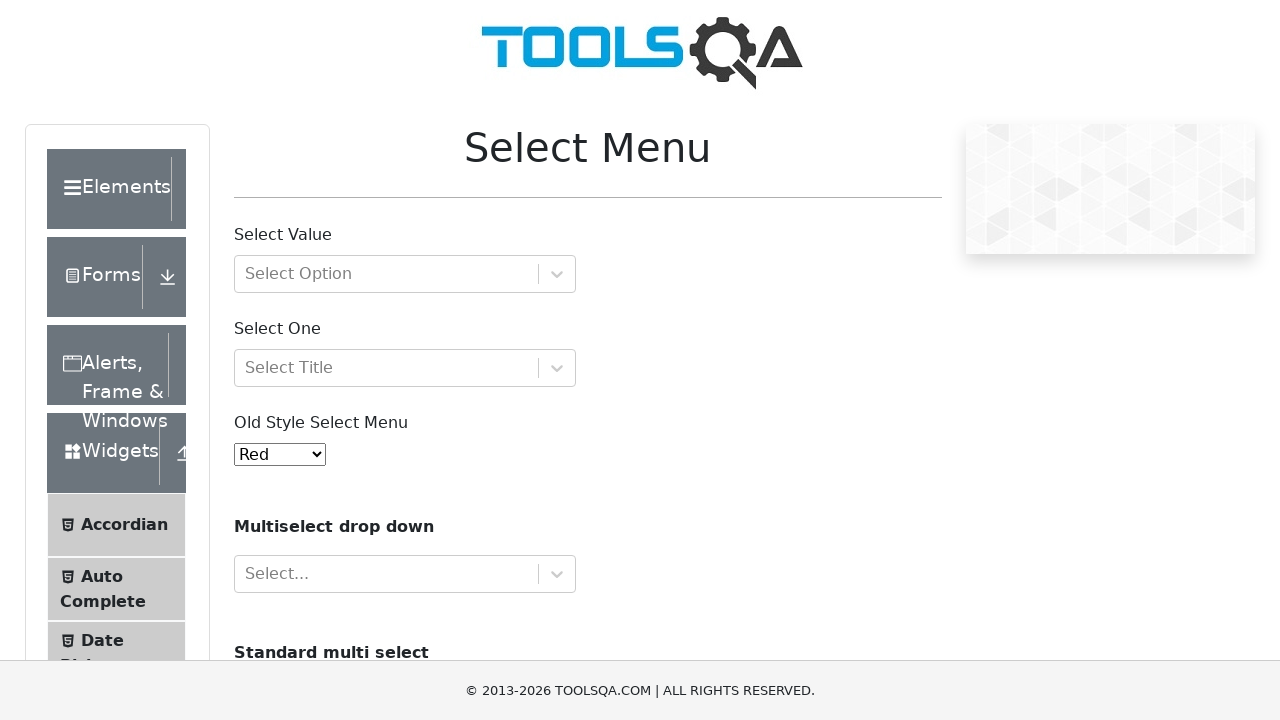

Selected option with value '7' (Voilet) from the dropdown on #oldSelectMenu
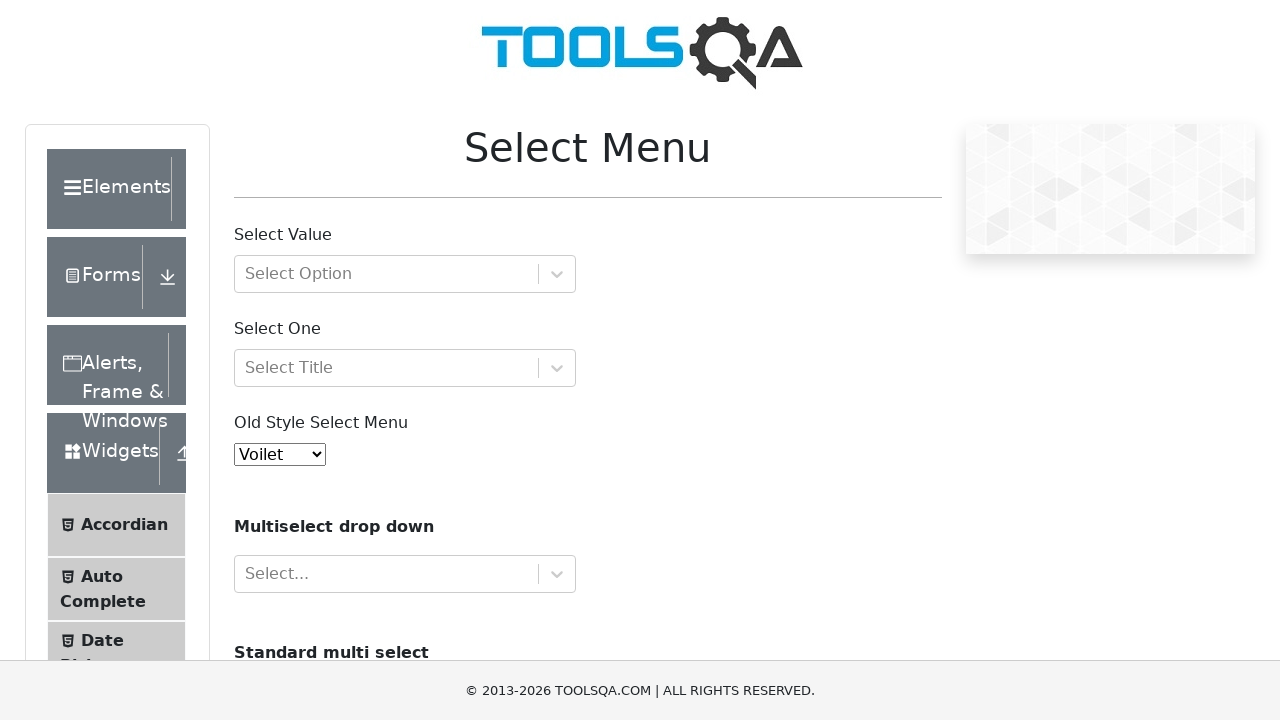

Retrieved selected option text to verify selection
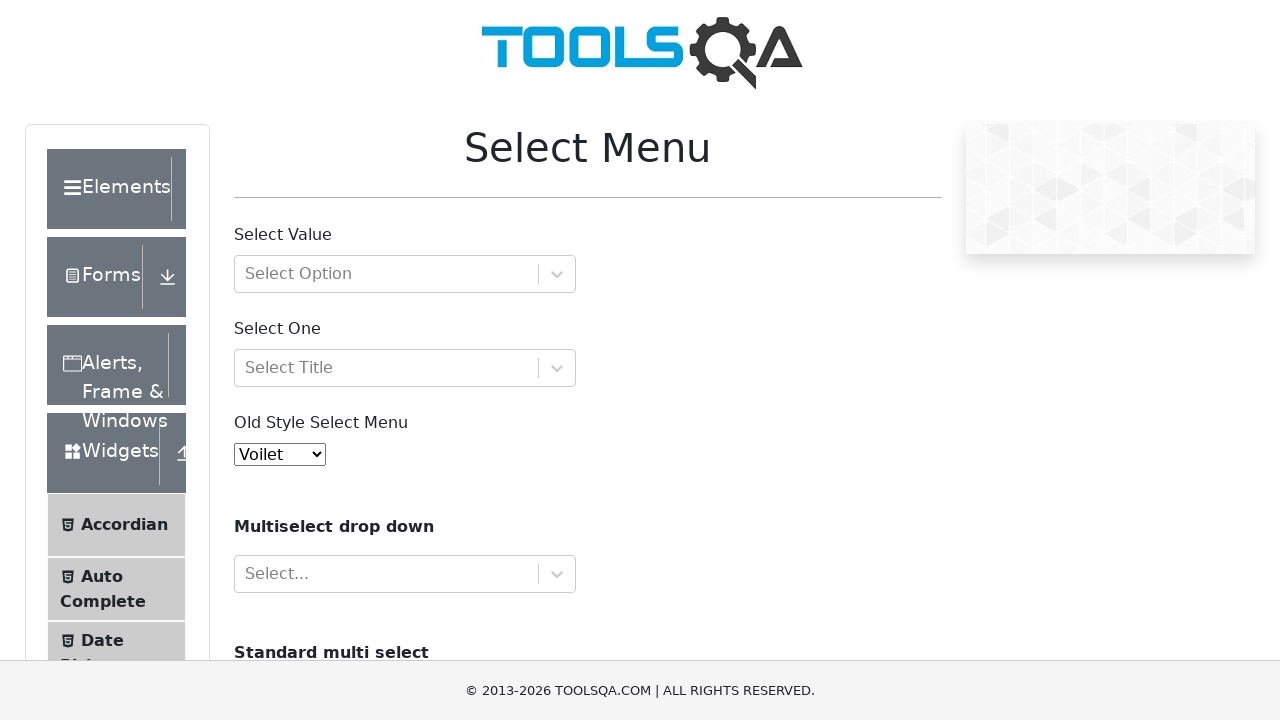

Verified that 'Voilet' is the selected option
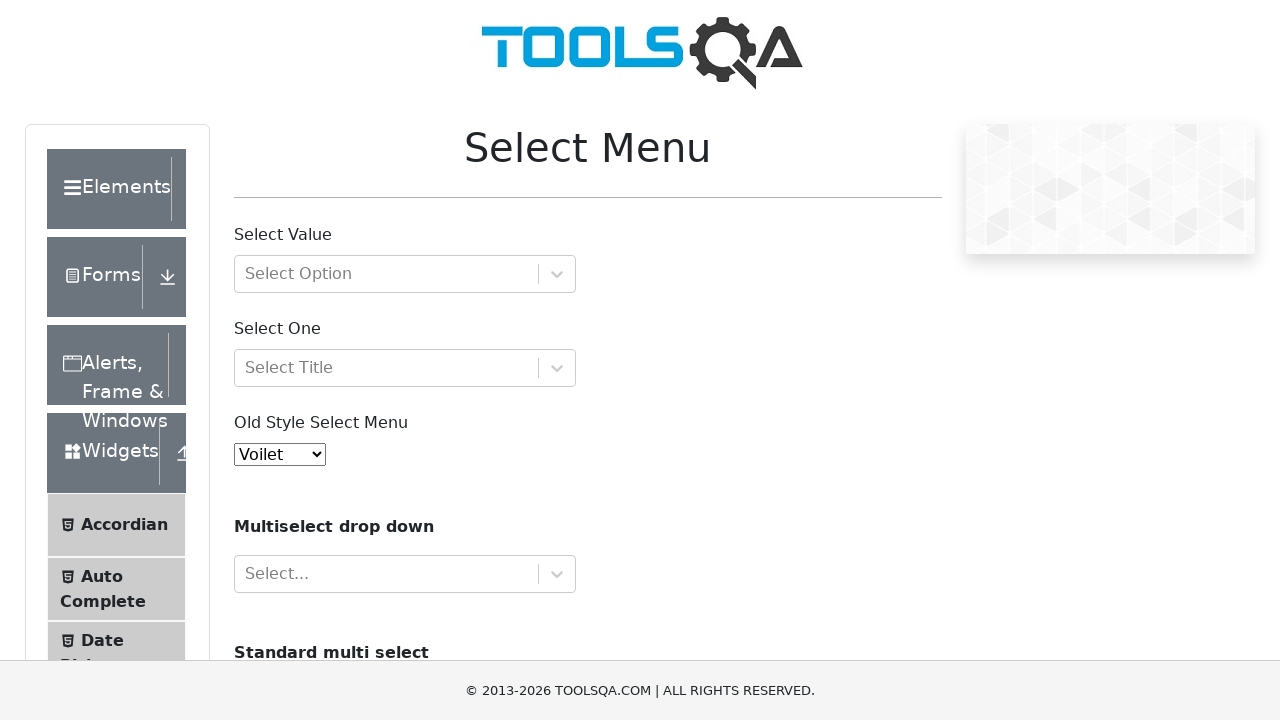

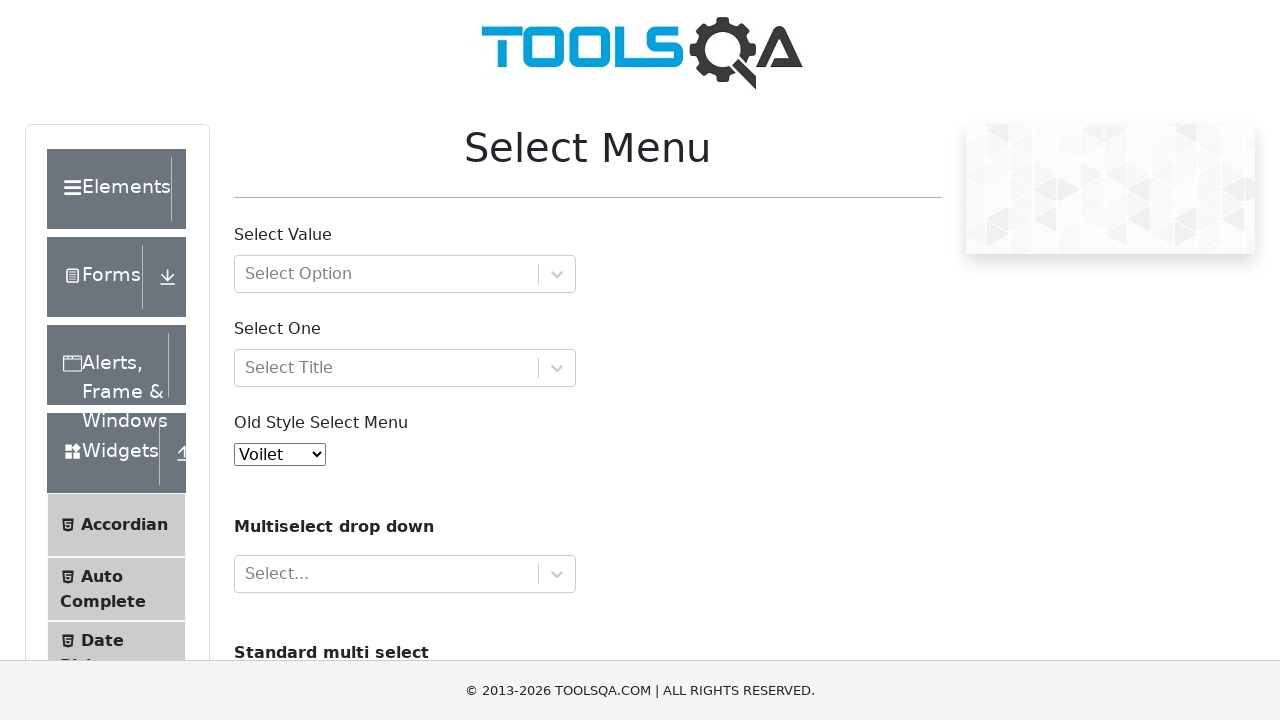